Tests that the currently applied filter link is highlighted with selected class

Starting URL: https://demo.playwright.dev/todomvc

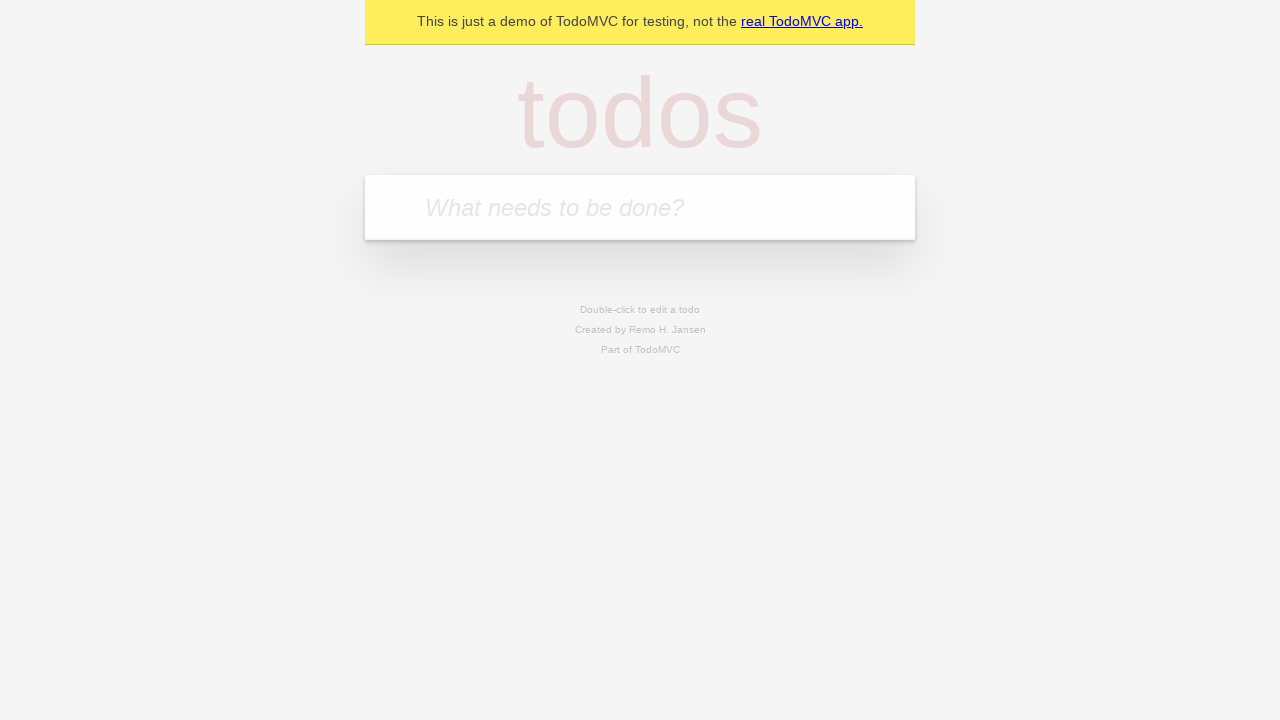

Filled todo input with 'buy some cheese' on internal:attr=[placeholder="What needs to be done?"i]
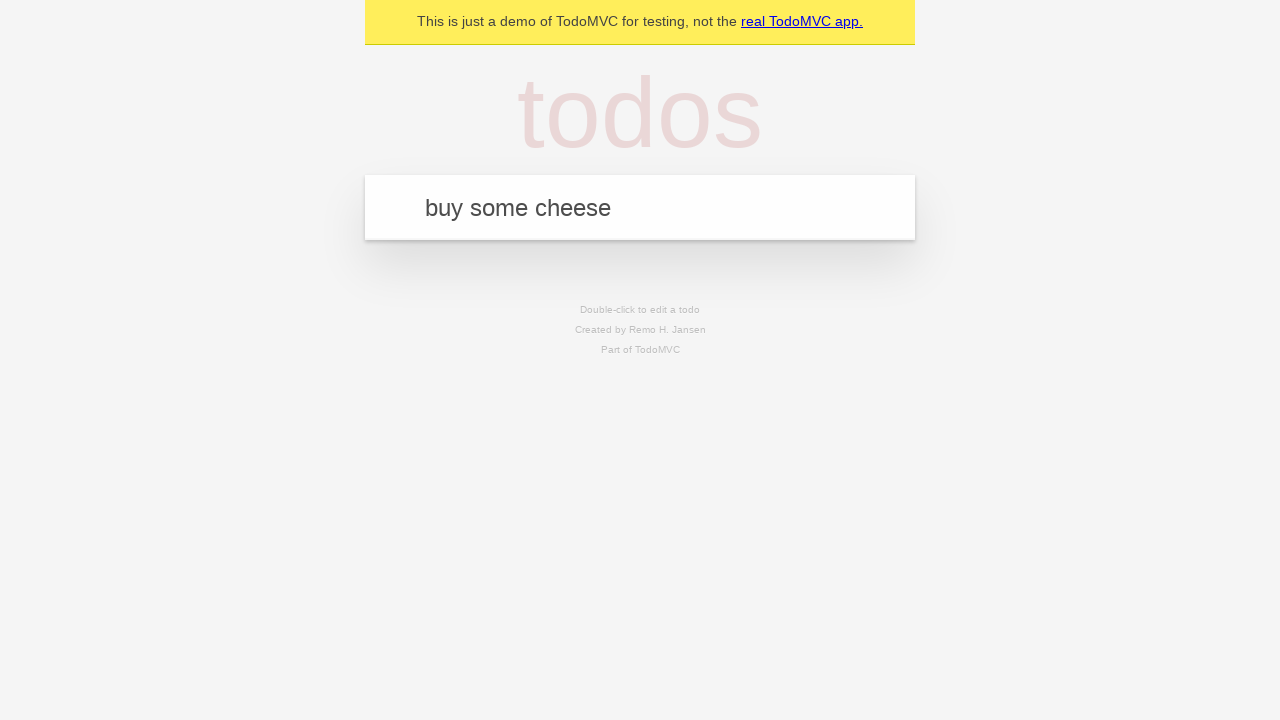

Pressed Enter to create first todo on internal:attr=[placeholder="What needs to be done?"i]
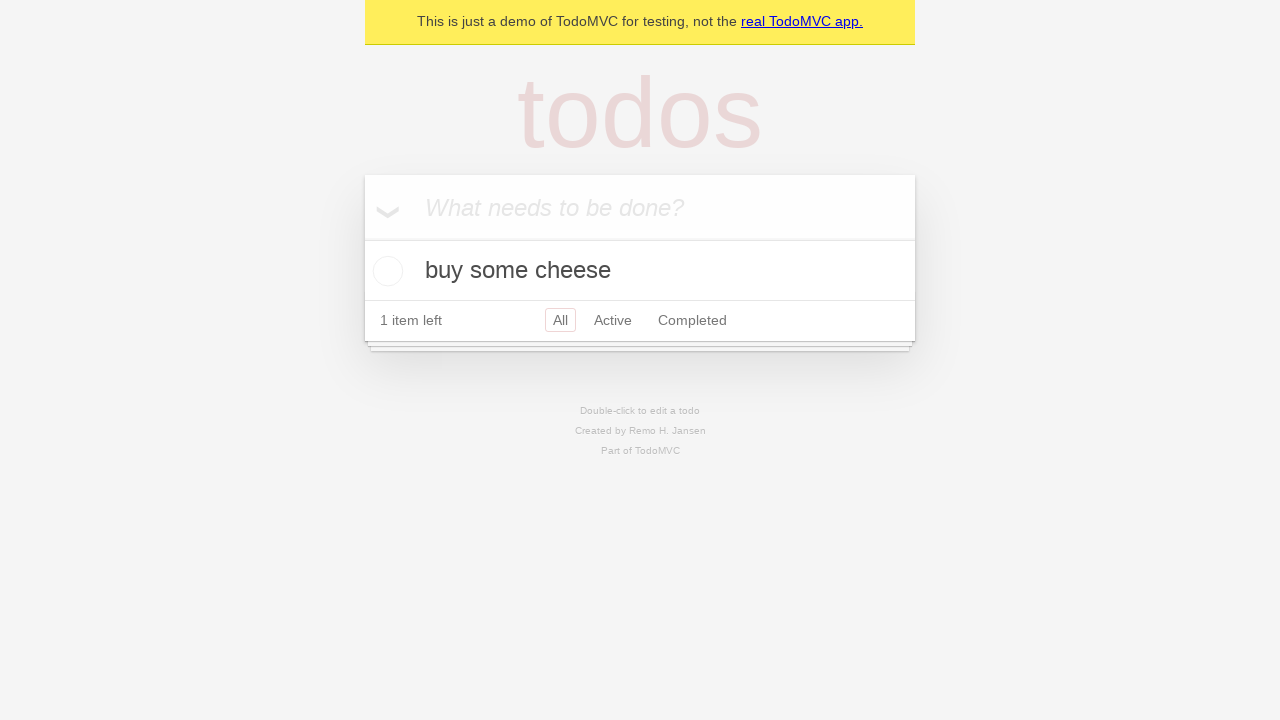

Filled todo input with 'feed the cat' on internal:attr=[placeholder="What needs to be done?"i]
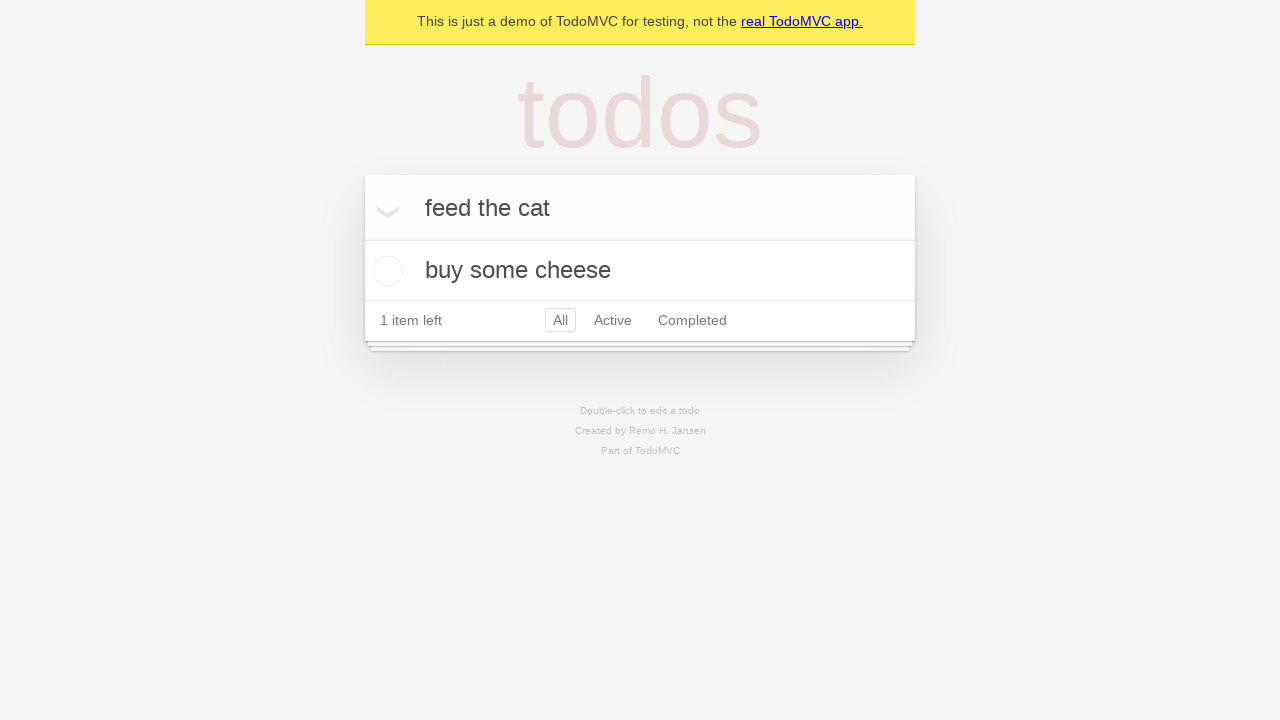

Pressed Enter to create second todo on internal:attr=[placeholder="What needs to be done?"i]
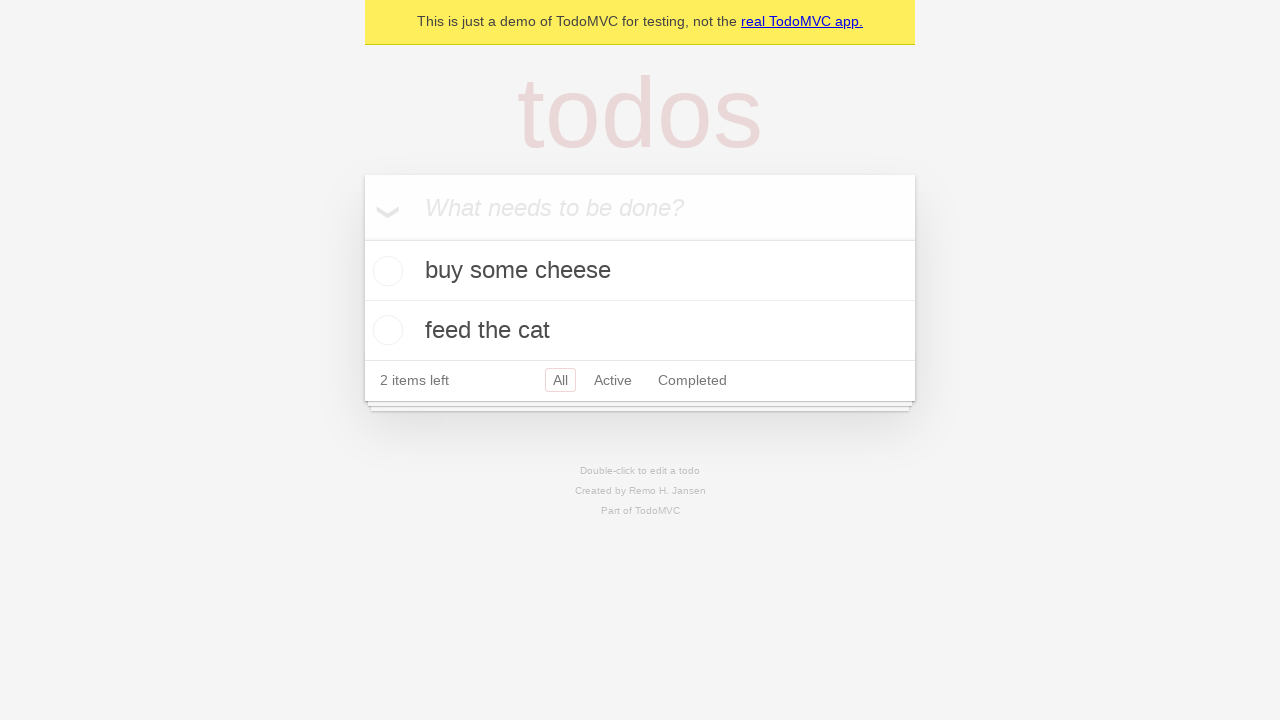

Filled todo input with 'book a doctors appointment' on internal:attr=[placeholder="What needs to be done?"i]
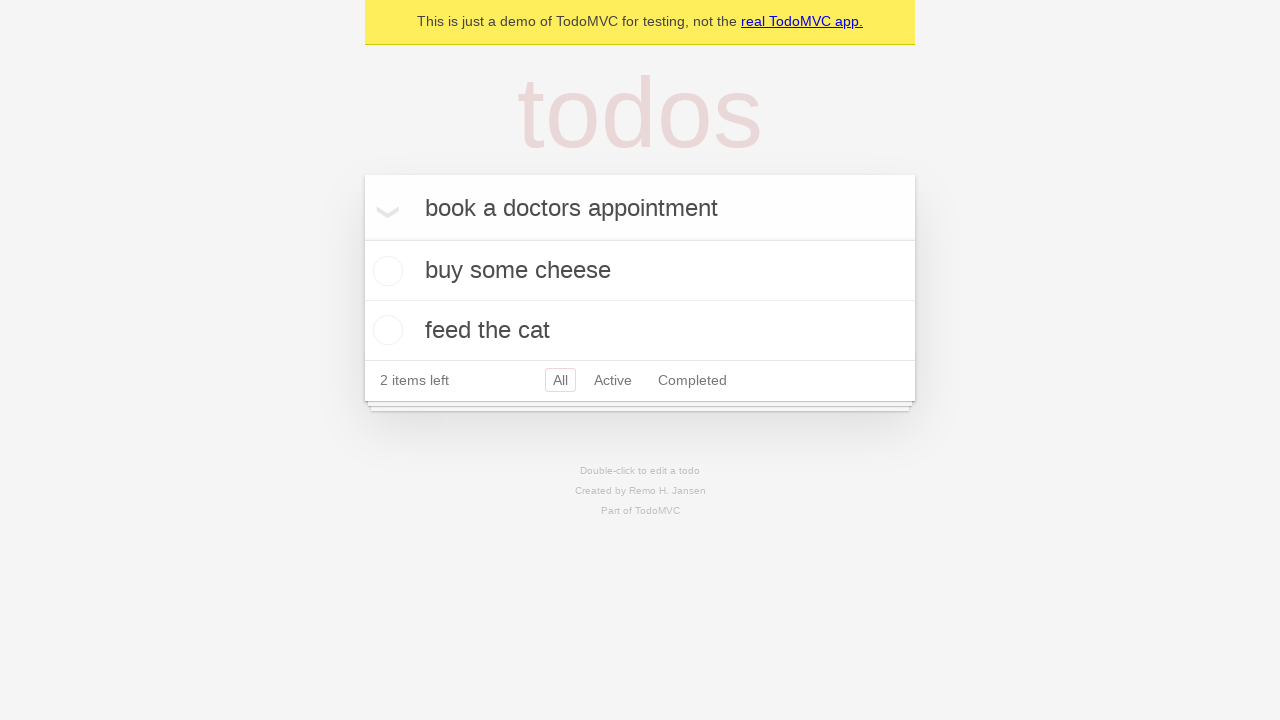

Pressed Enter to create third todo on internal:attr=[placeholder="What needs to be done?"i]
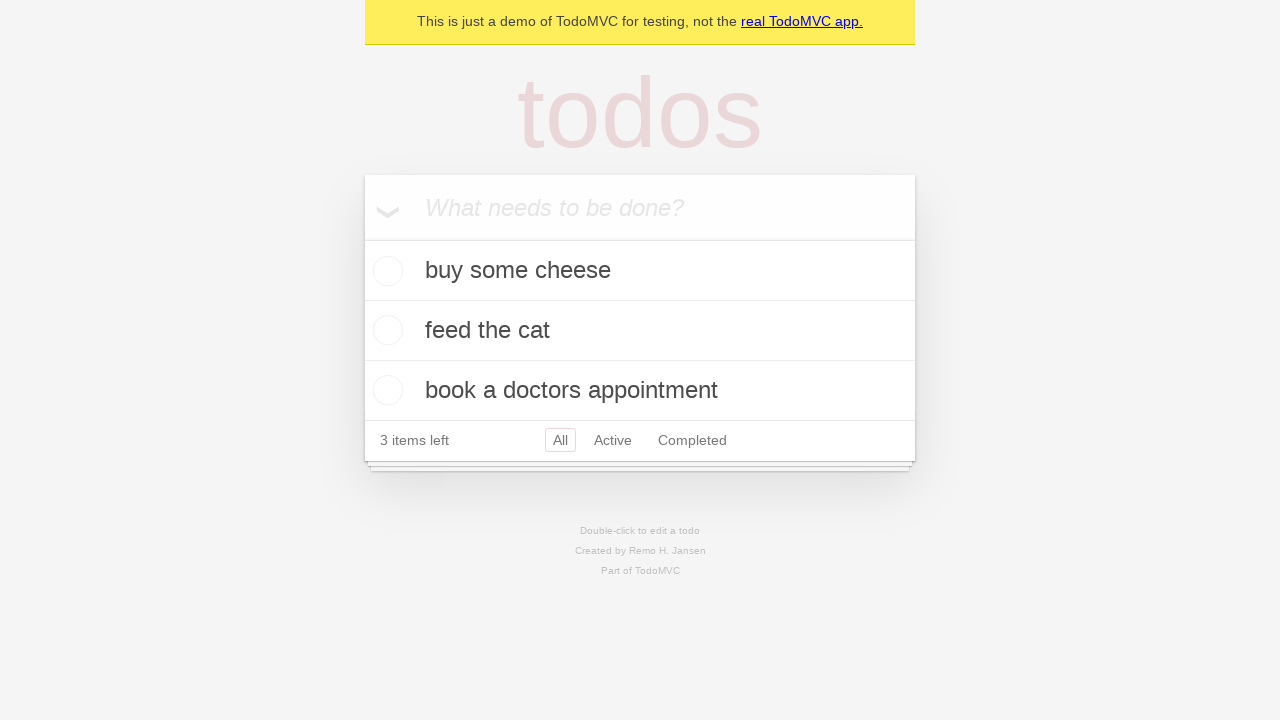

Clicked Active filter link at (613, 440) on internal:role=link[name="Active"i]
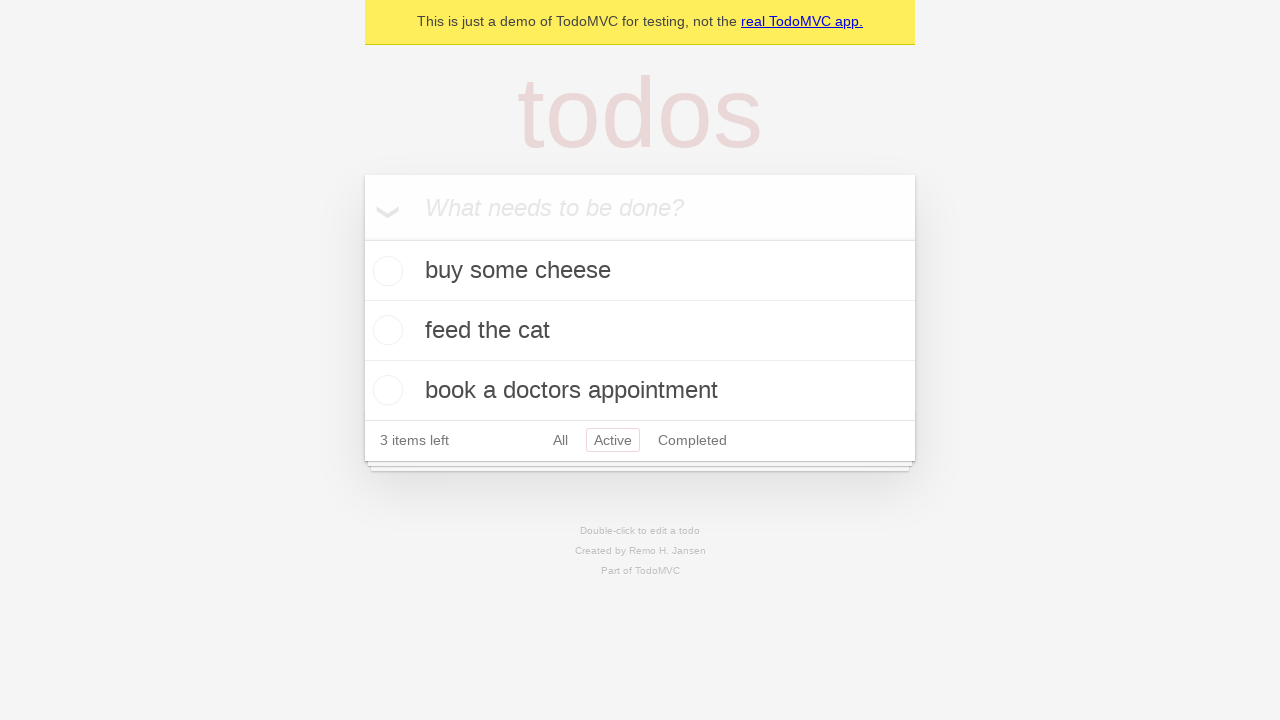

Clicked Completed filter link at (692, 440) on internal:role=link[name="Completed"i]
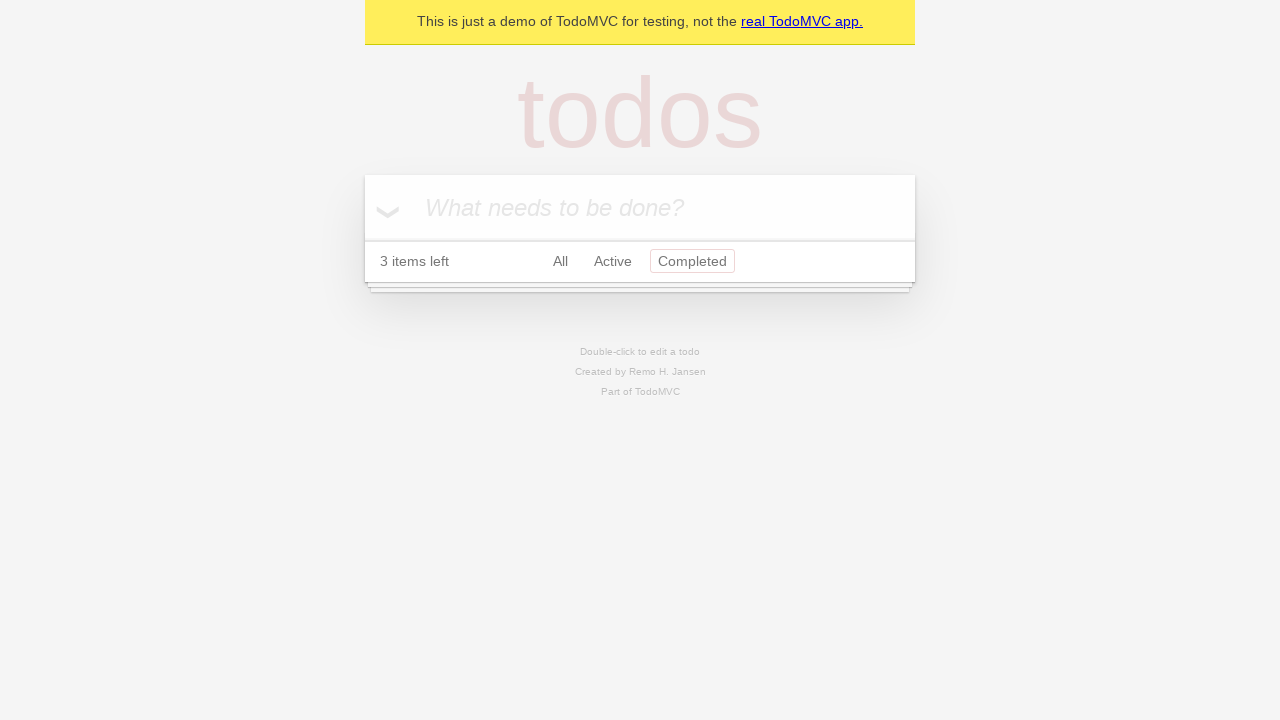

Verified Completed link has selected class
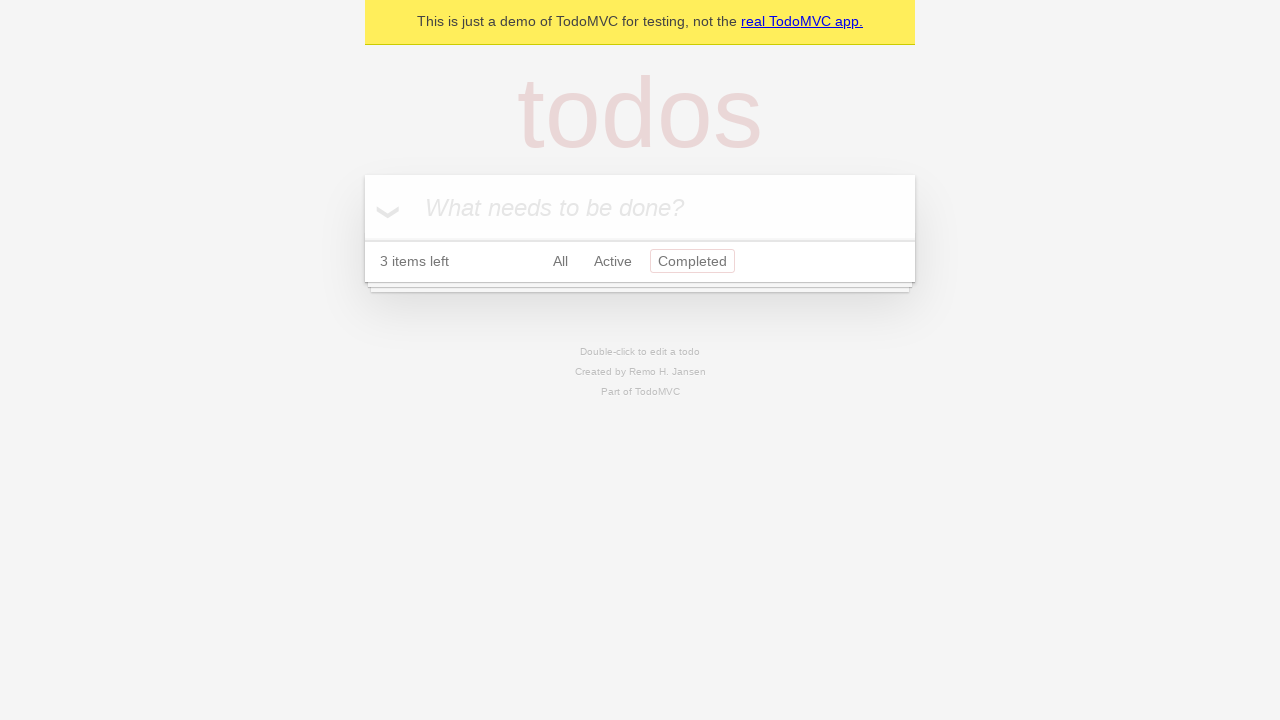

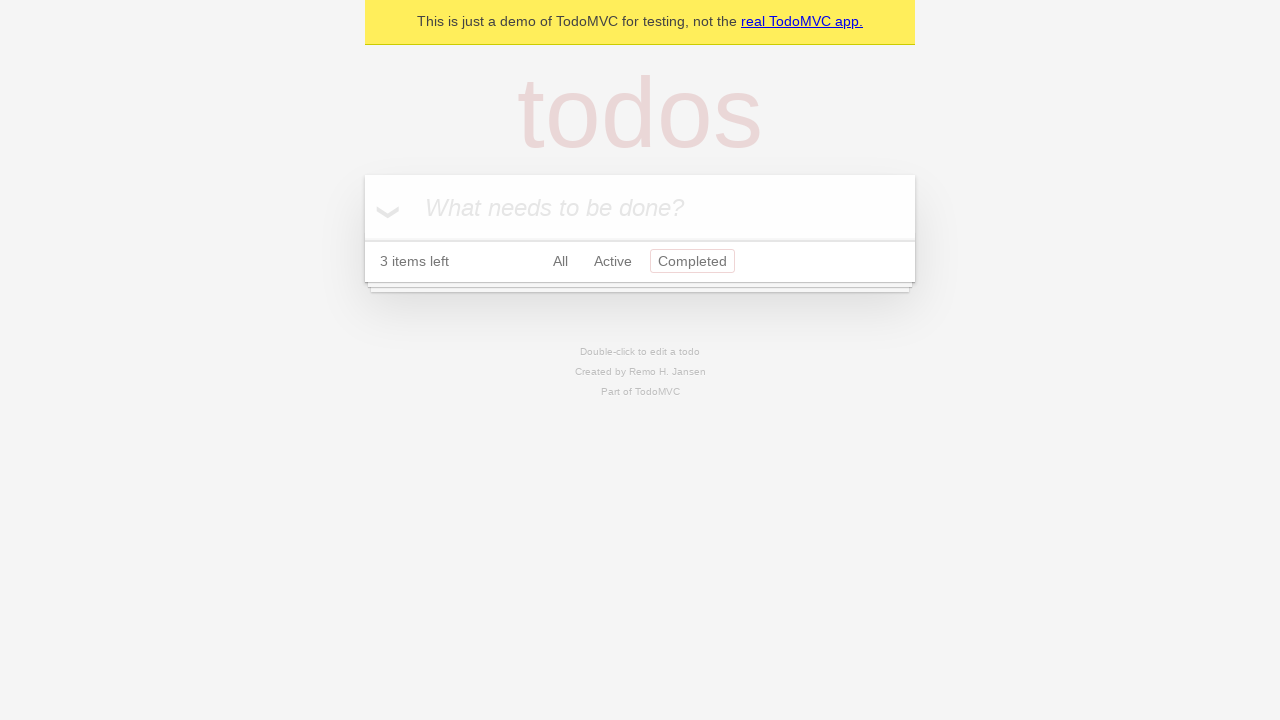